Tests drag and drop functionality by dragging a draggable element and dropping it onto a droppable target area on the jQuery UI demo page

Starting URL: https://jqueryui.com/resources/demos/droppable/default.html

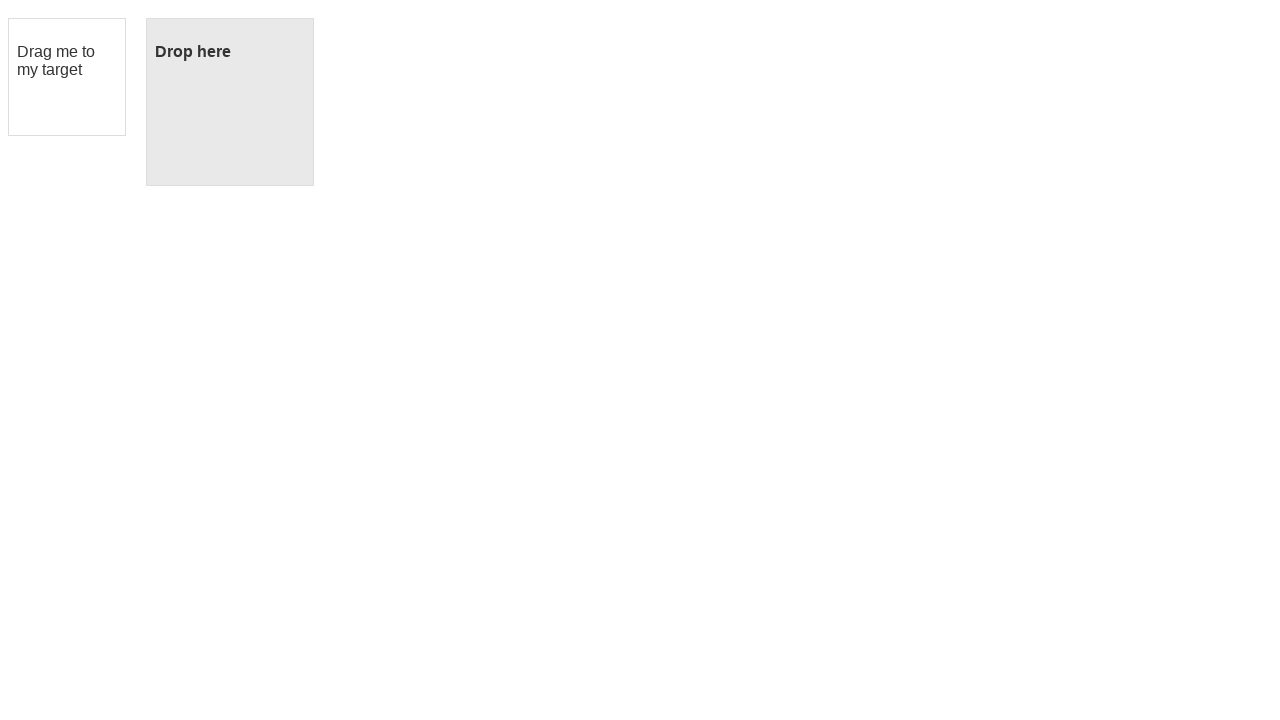

Draggable element is visible
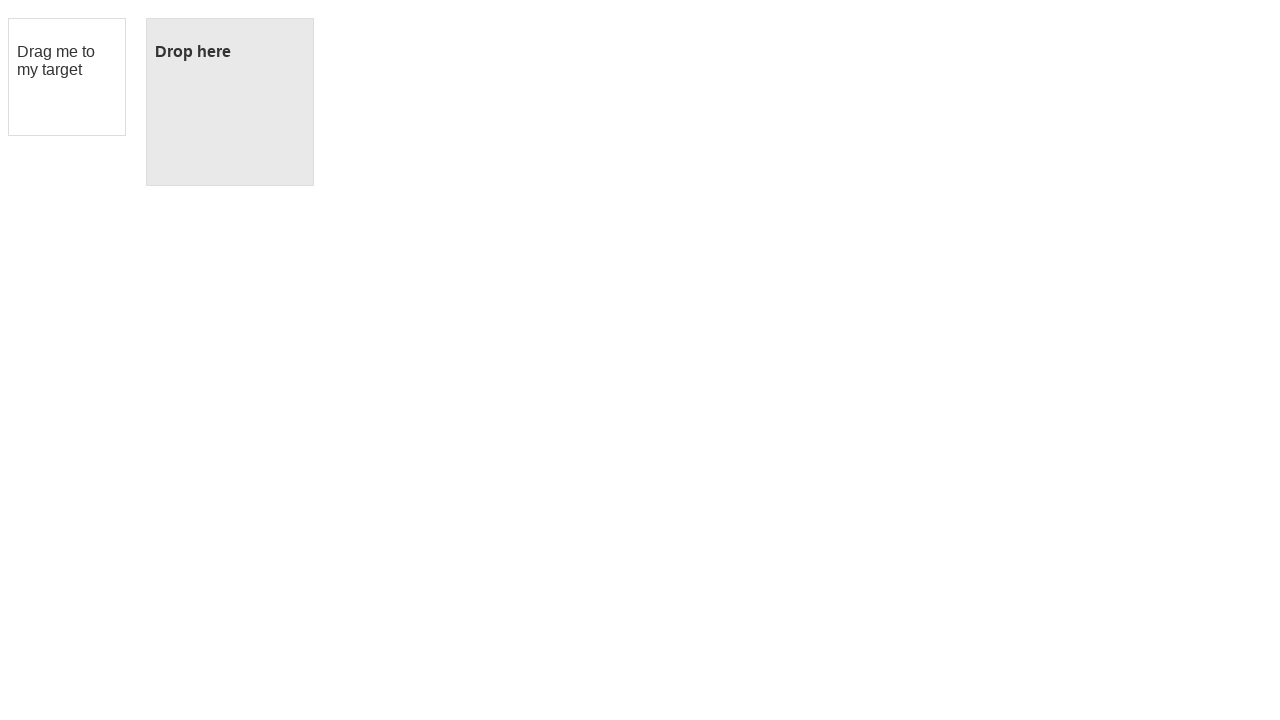

Droppable target element is visible
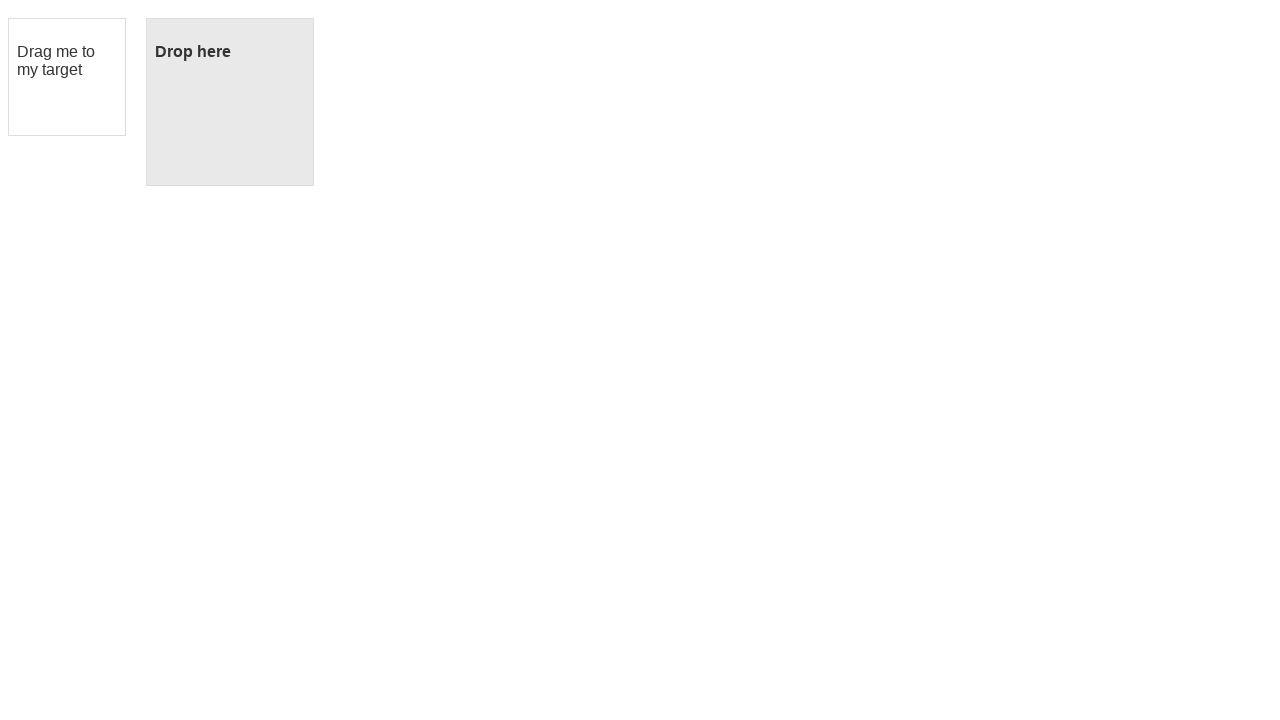

Dragged element onto droppable target at (230, 102)
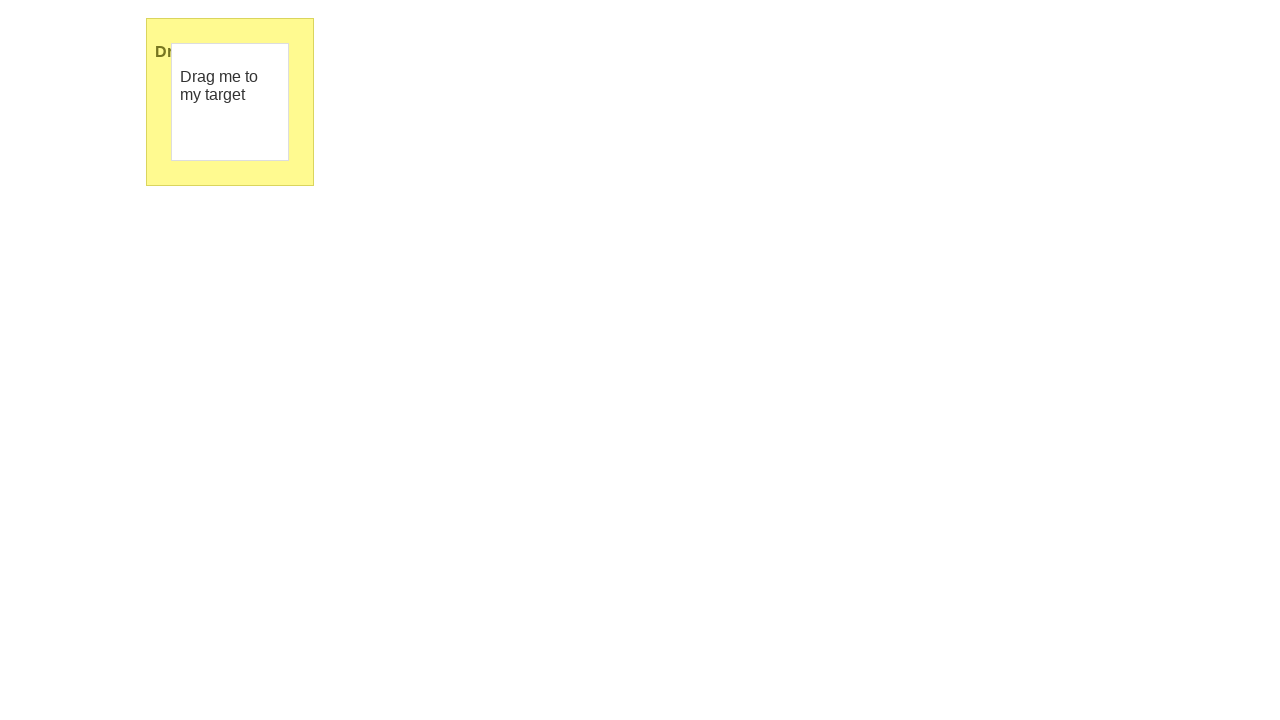

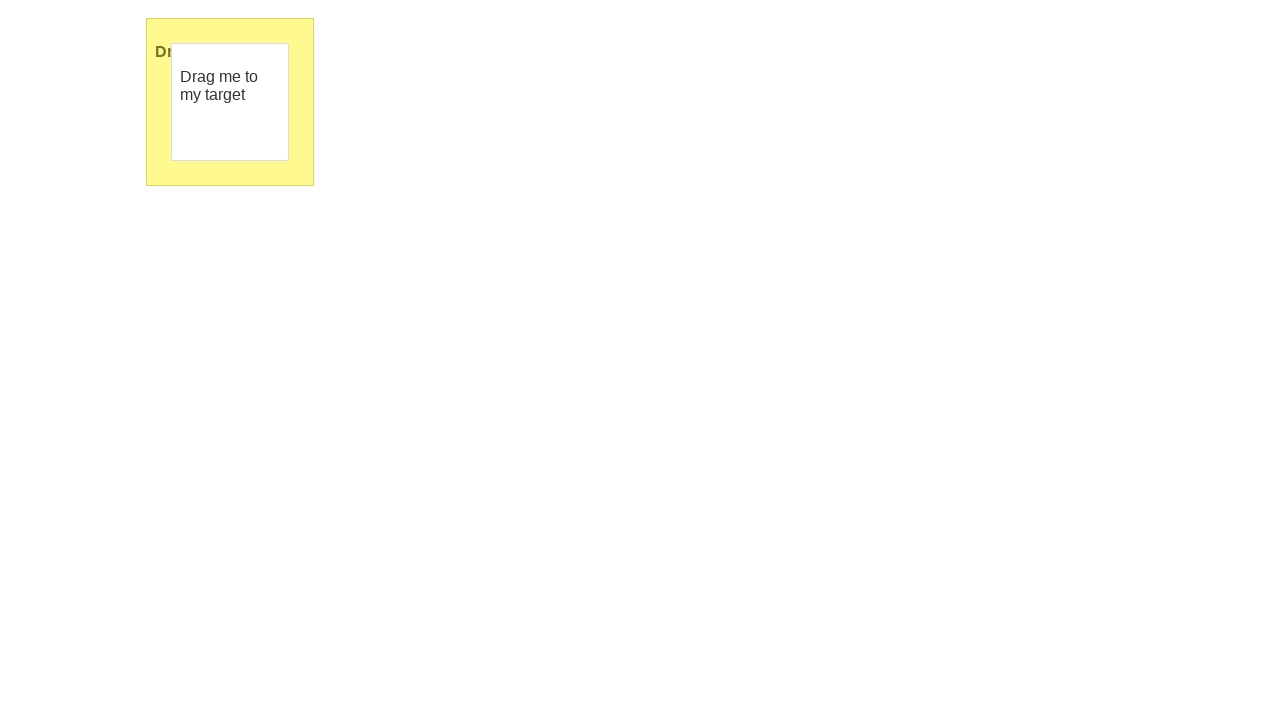